Tests adding an element dynamically on the Herokuapp site by clicking the "Add Element" link, then clicking the add button, and verifying the new element appears.

Starting URL: https://the-internet.herokuapp.com/

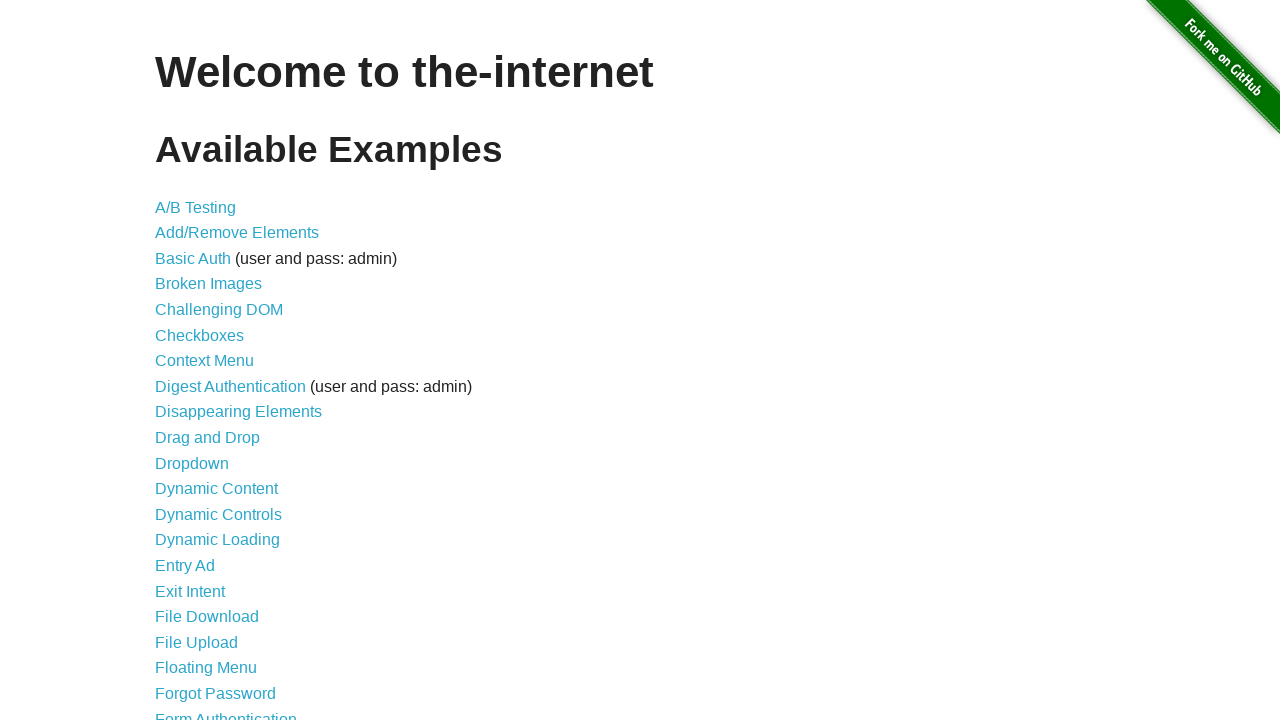

Clicked on Add/Remove Elements link at (237, 233) on a[href='/add_remove_elements/']
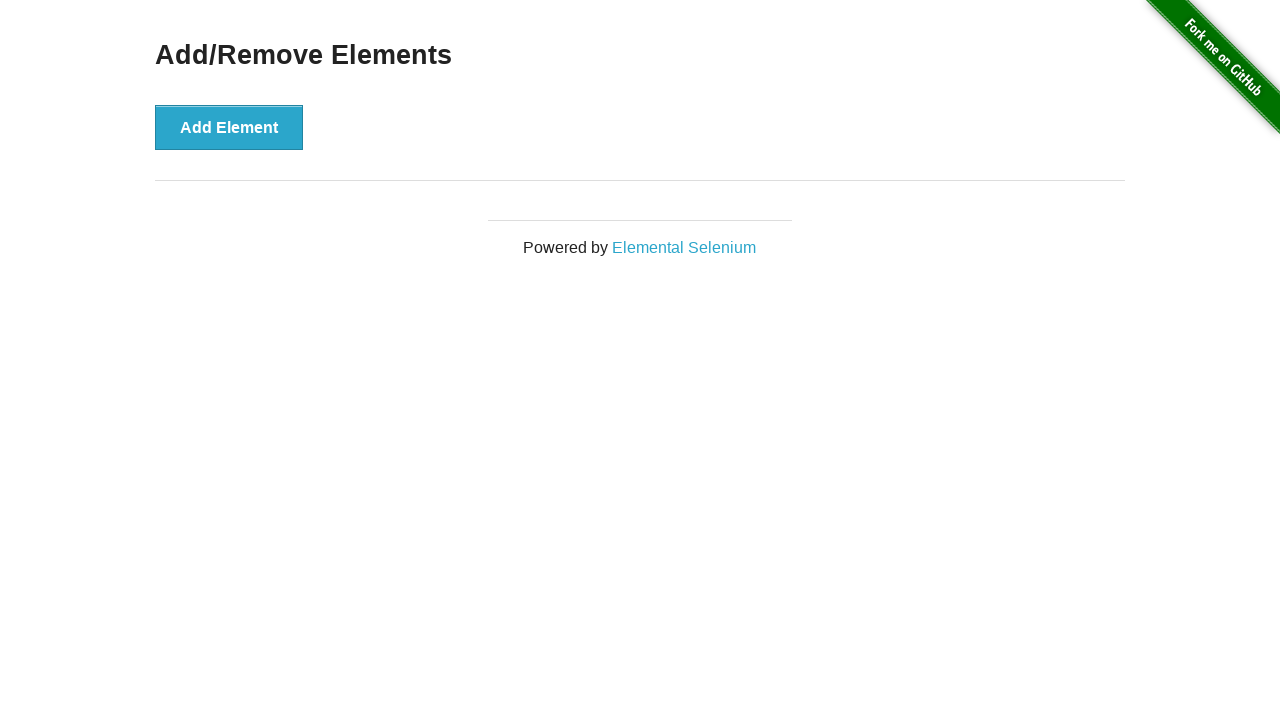

Clicked Add Element button at (229, 127) on button[onclick='addElement()']
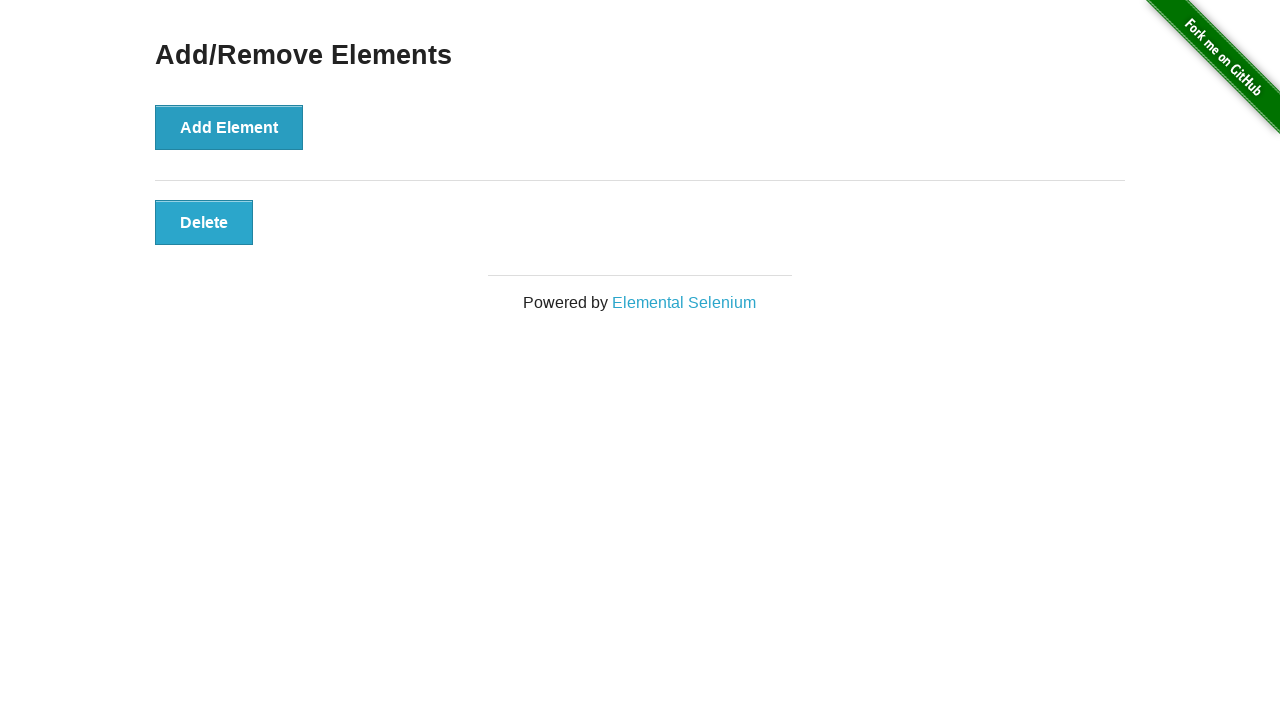

Verified new element appeared with selector button.added-manually
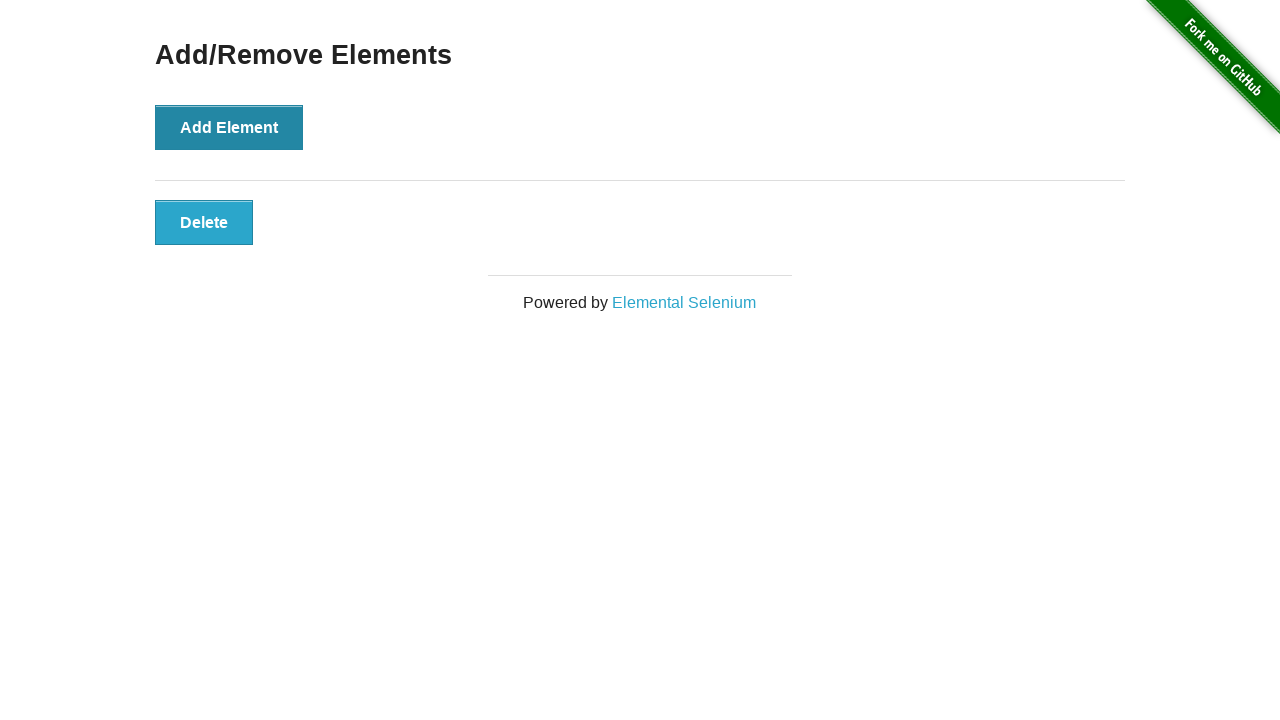

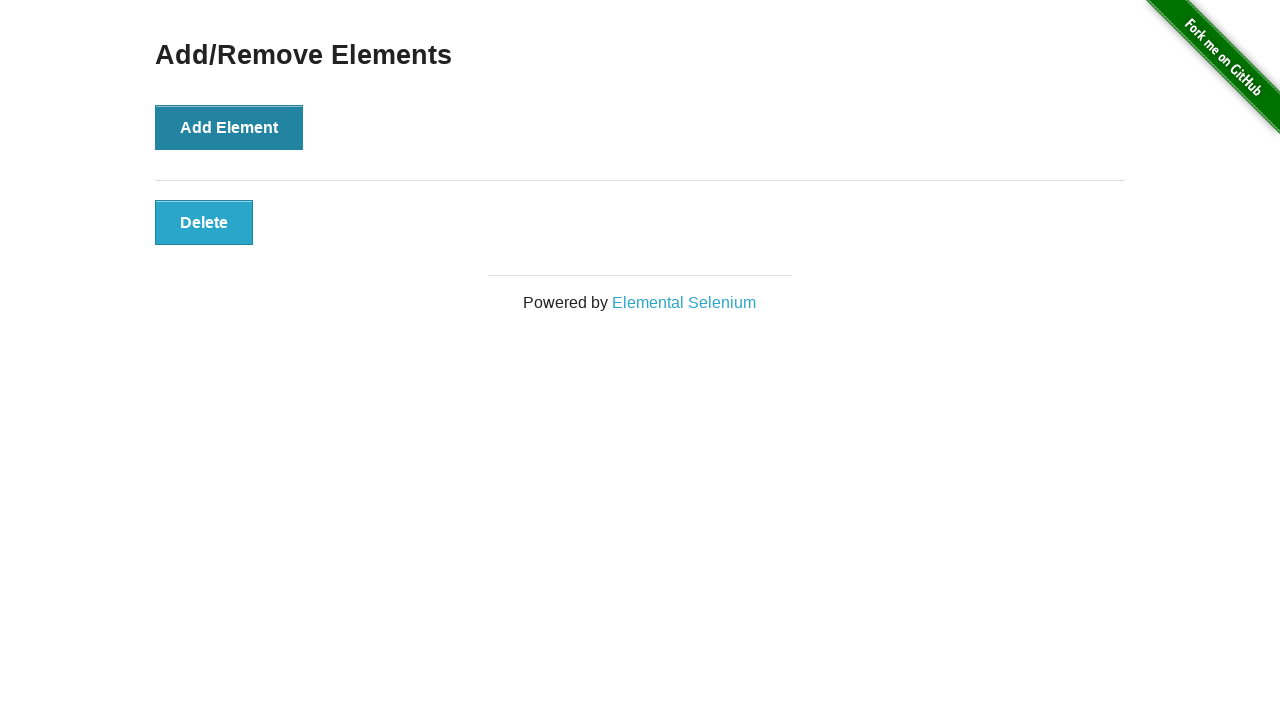